Navigates to an e-commerce practice page for adding items to cart. The script only contains the setup and navigation with no further actions implemented.

Starting URL: https://rahulshettyacademy.com/seleniumPractise/

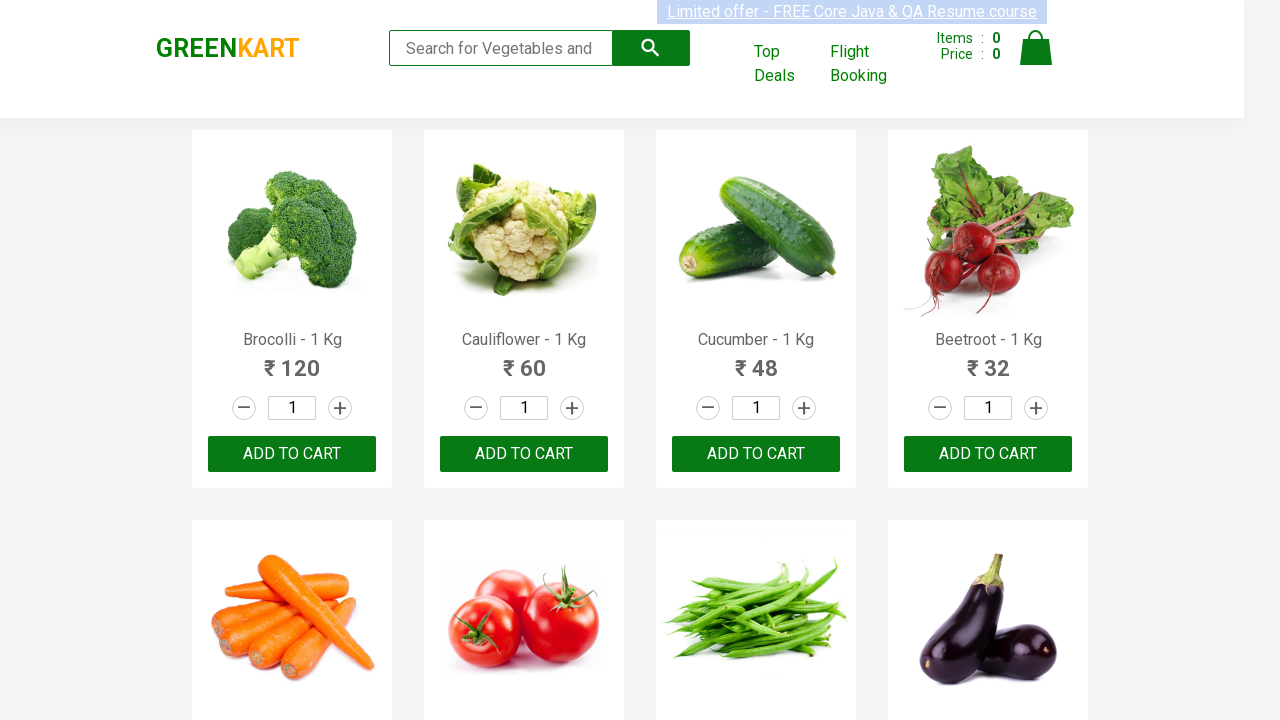

Waited for product elements to load on the e-commerce practice page
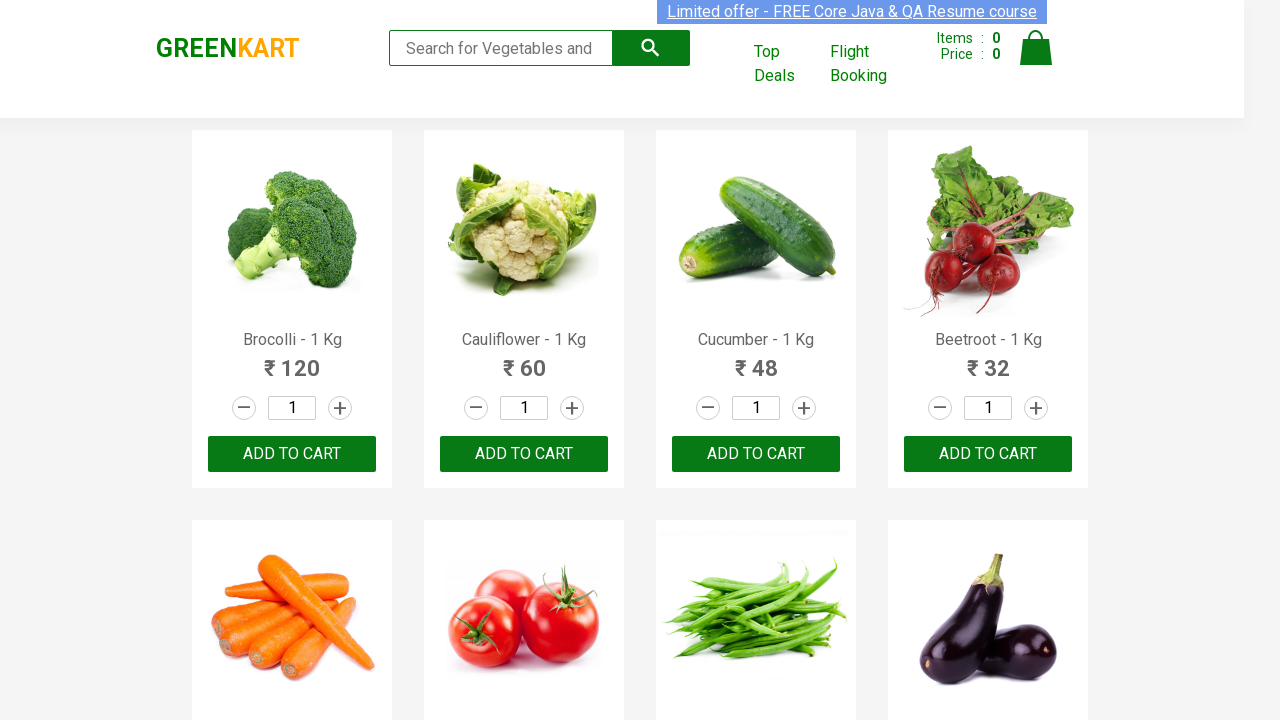

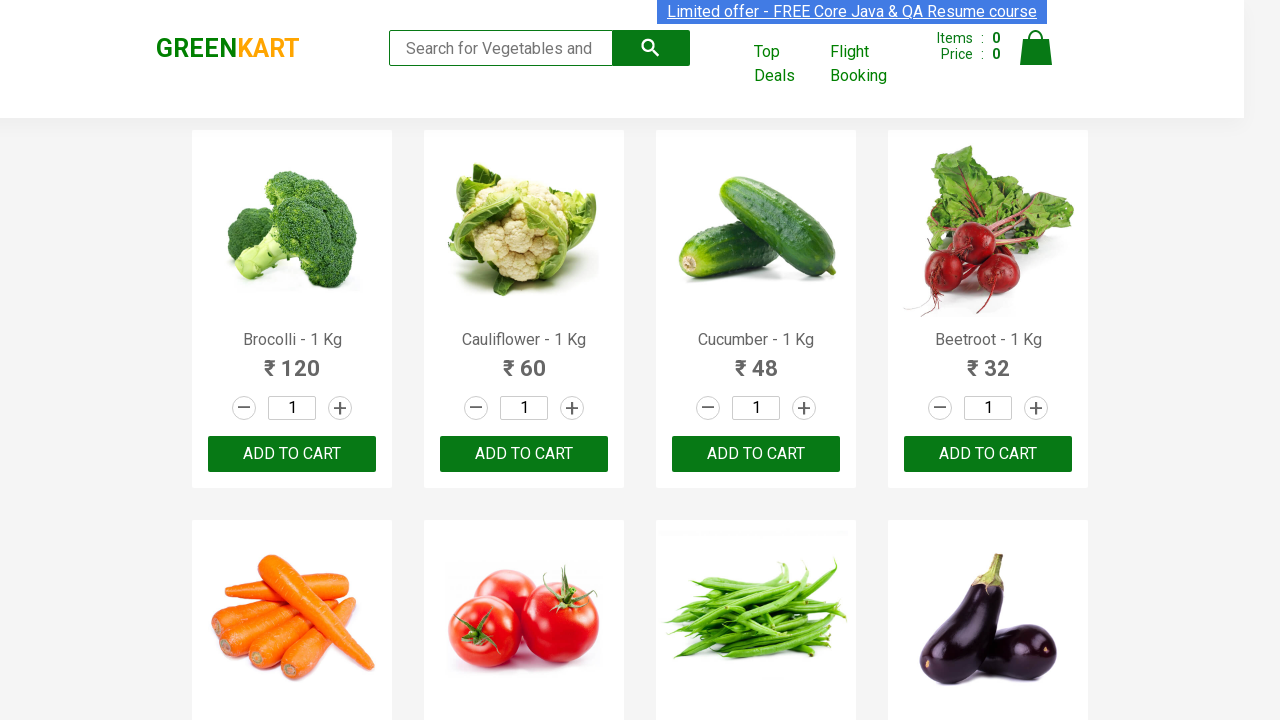